Tests double-click functionality by navigating to jQuery's dblclick demo page, switching to an iframe, and performing a double-click action on a target div element.

Starting URL: http://api.jquery.com/dblclick

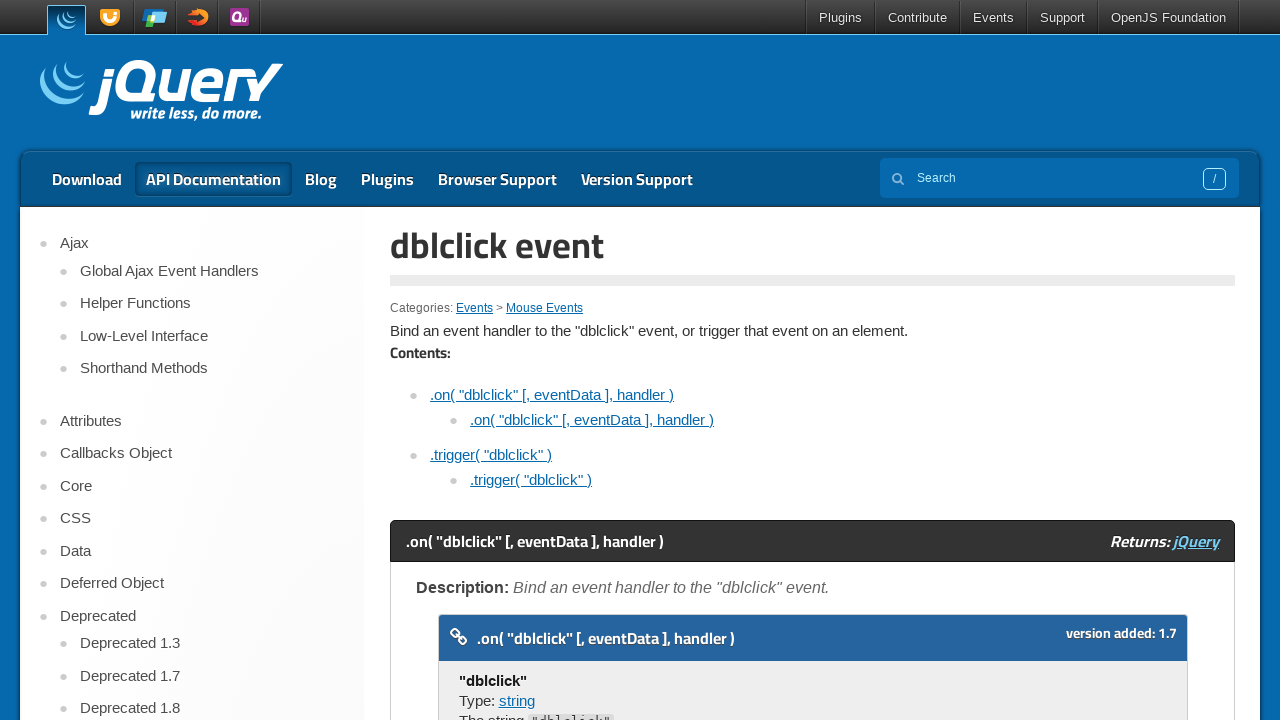

Located the first iframe on the page
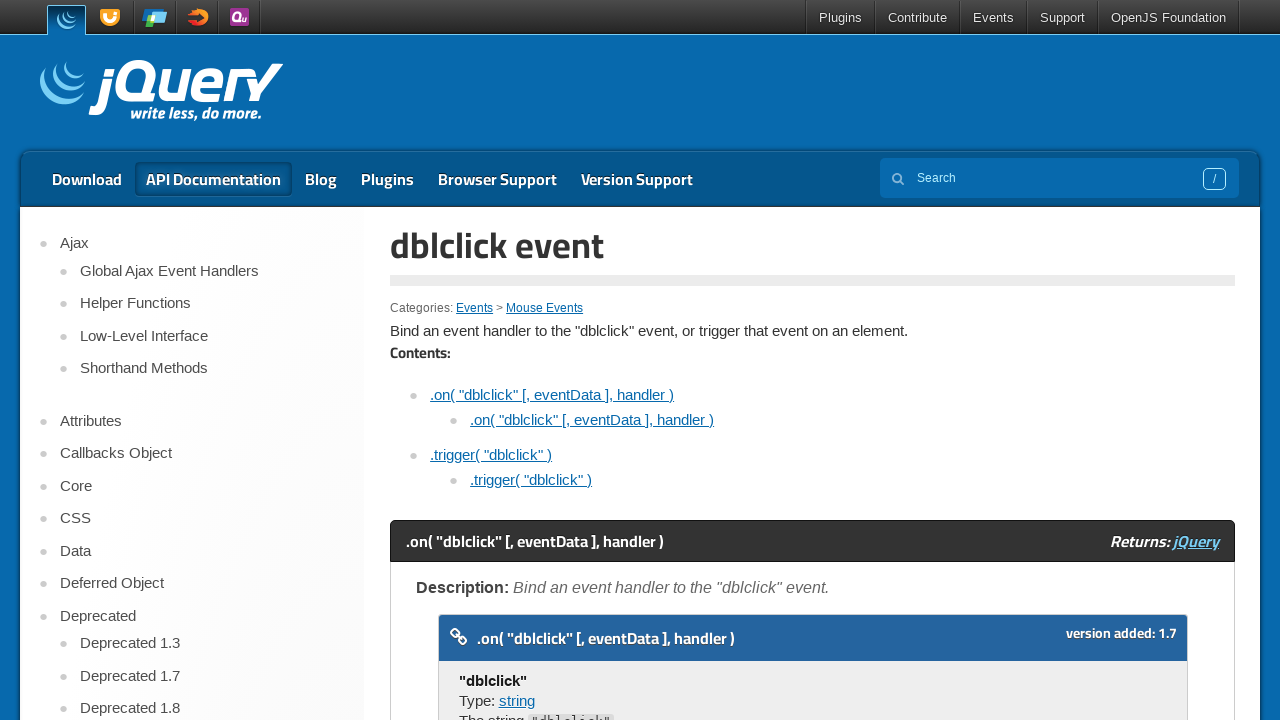

Target div element became visible in the iframe
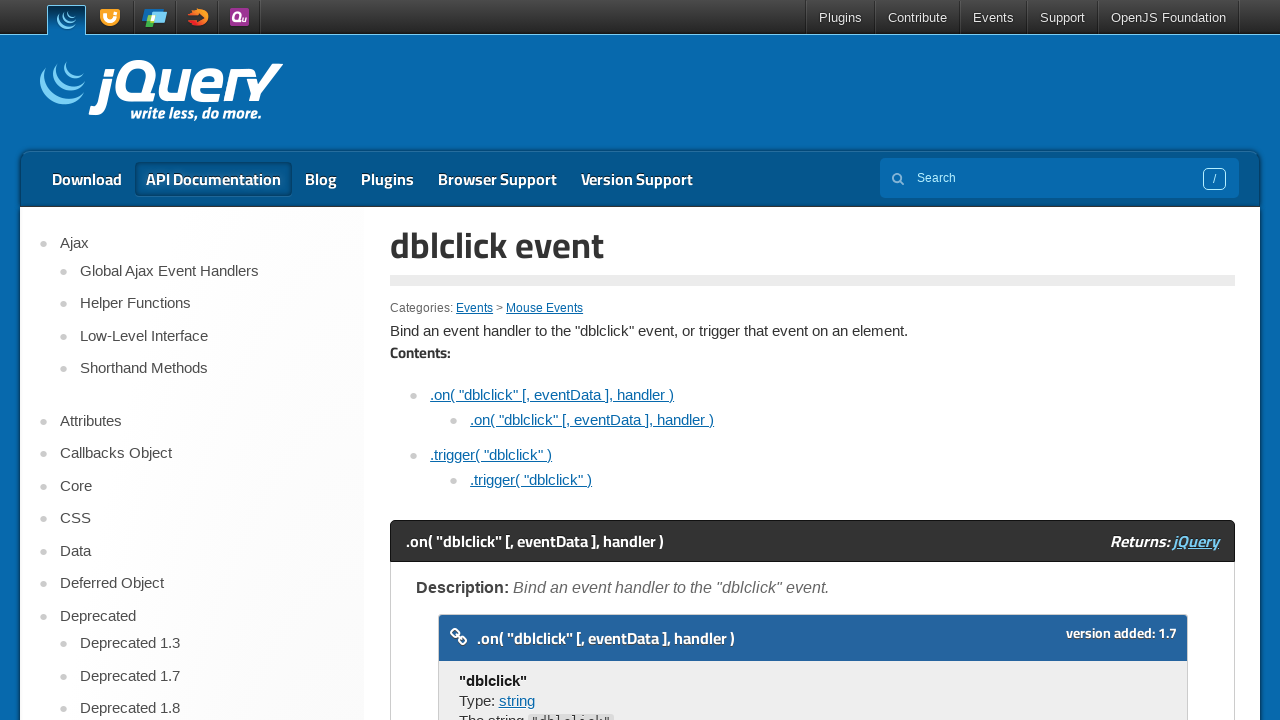

Double-clicked the target div element in the iframe at (478, 360) on iframe >> nth=0 >> internal:control=enter-frame >> xpath=//span[text()='Double c
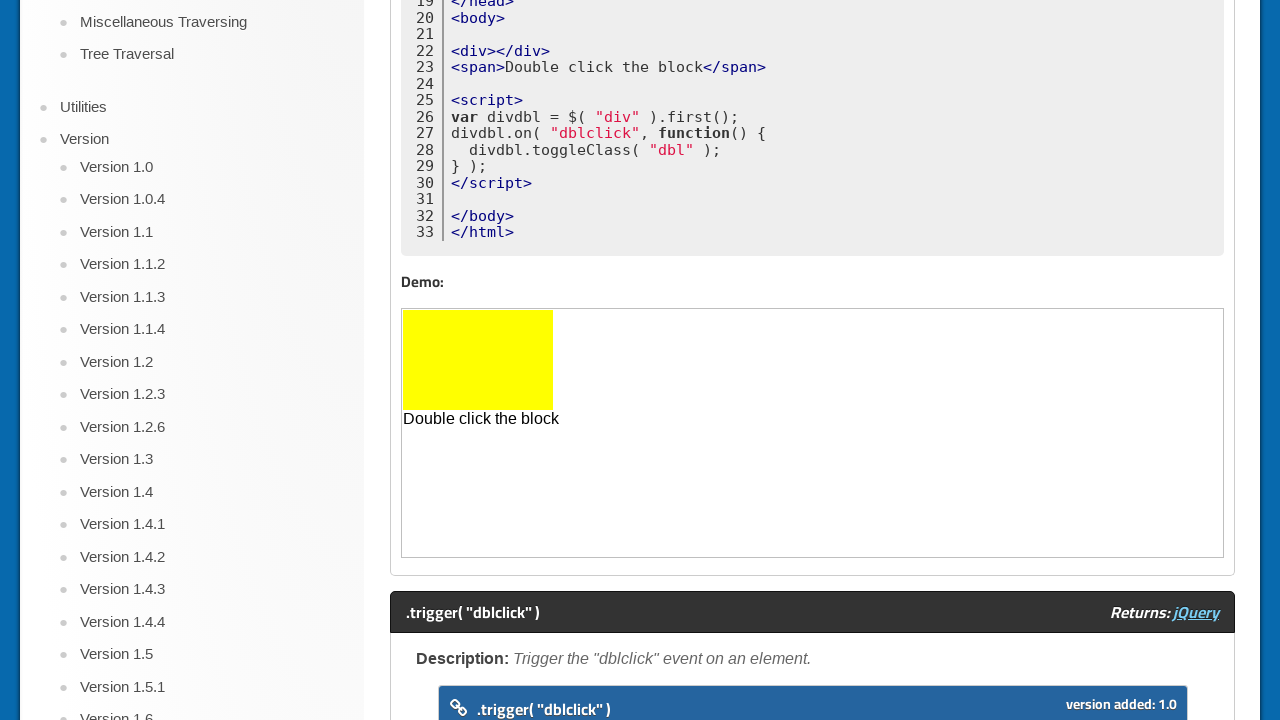

Retrieved and printed the page title
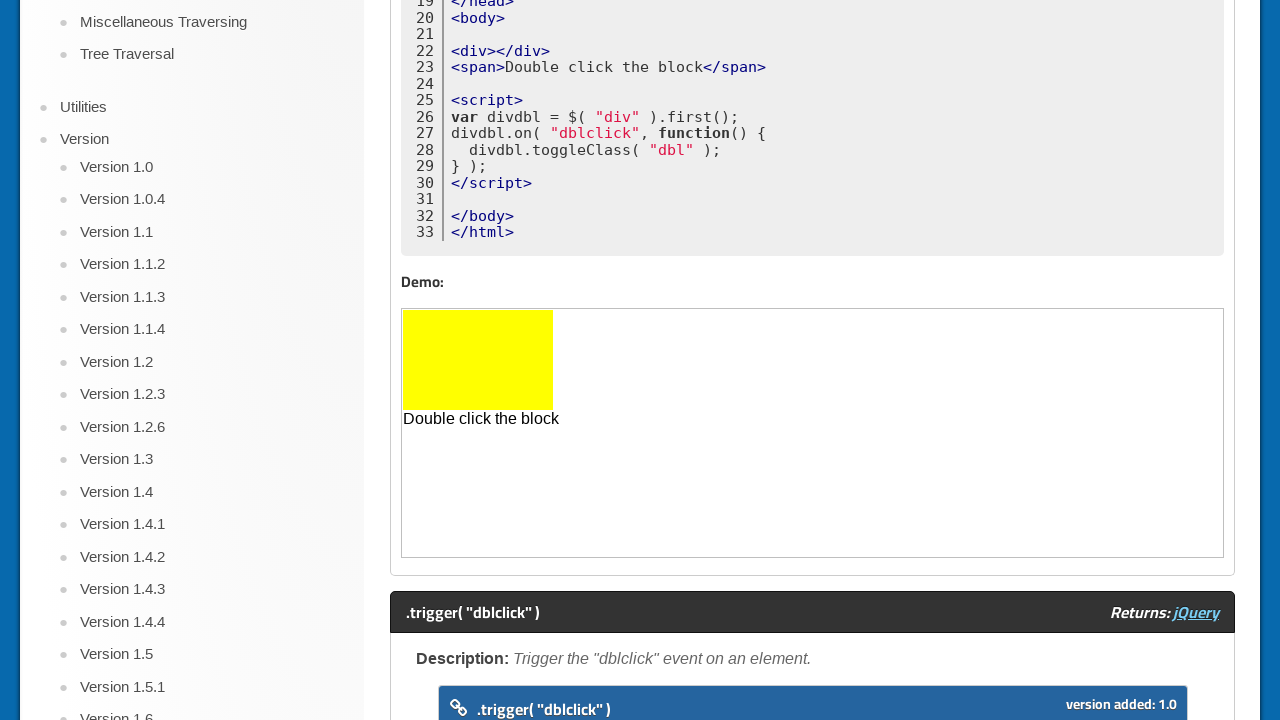

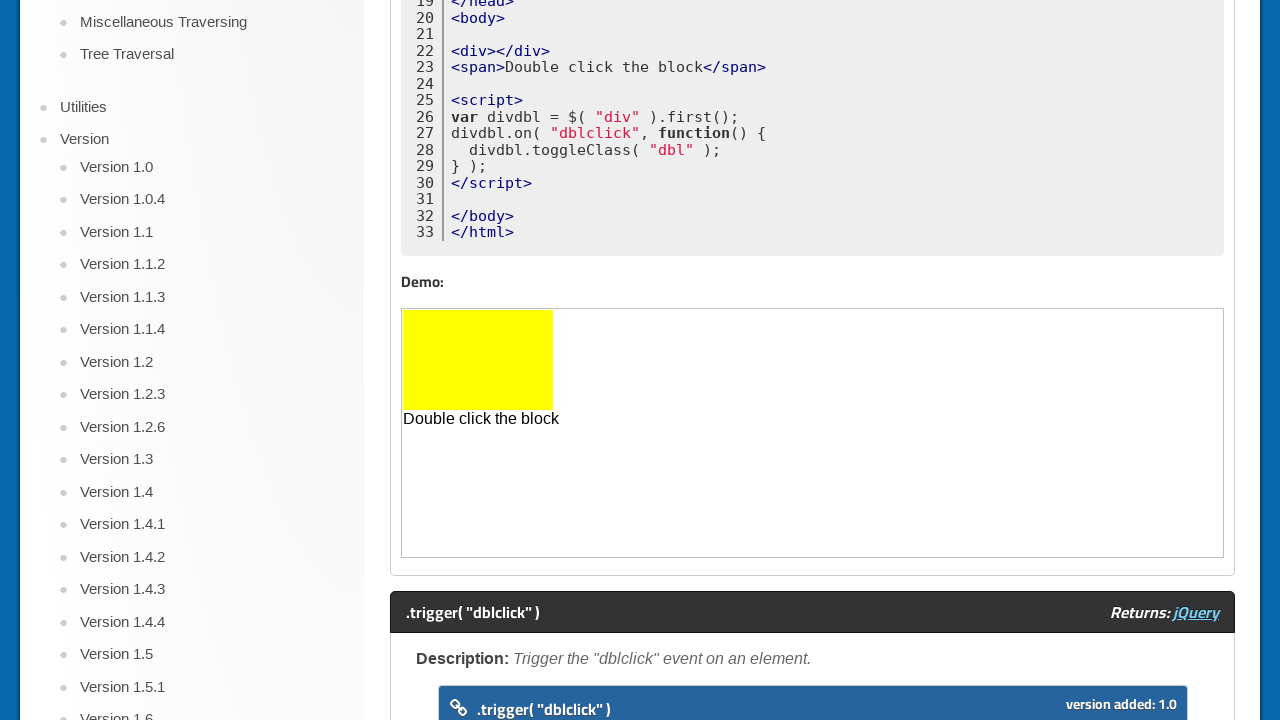